Tests checkbox functionality by checking if a checkbox is selected, clicking it to toggle the state, and verifying the state changed

Starting URL: https://the-internet.herokuapp.com/checkboxes

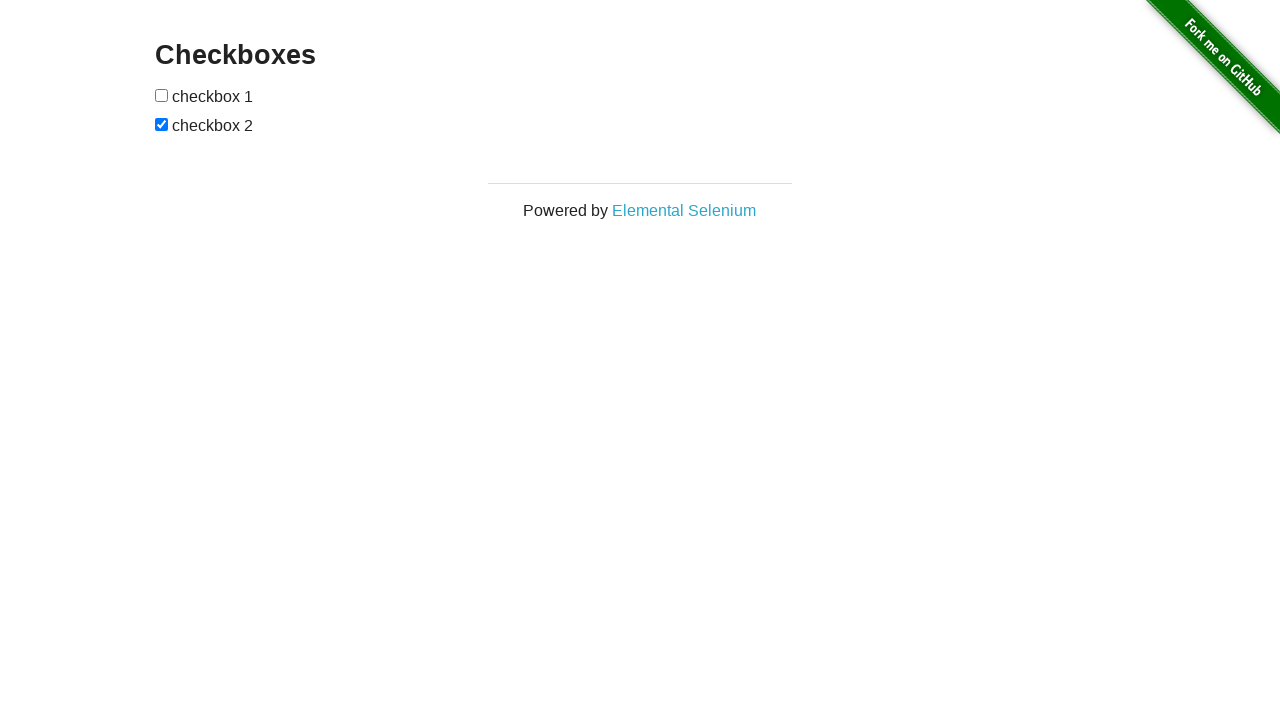

Located the first checkbox element
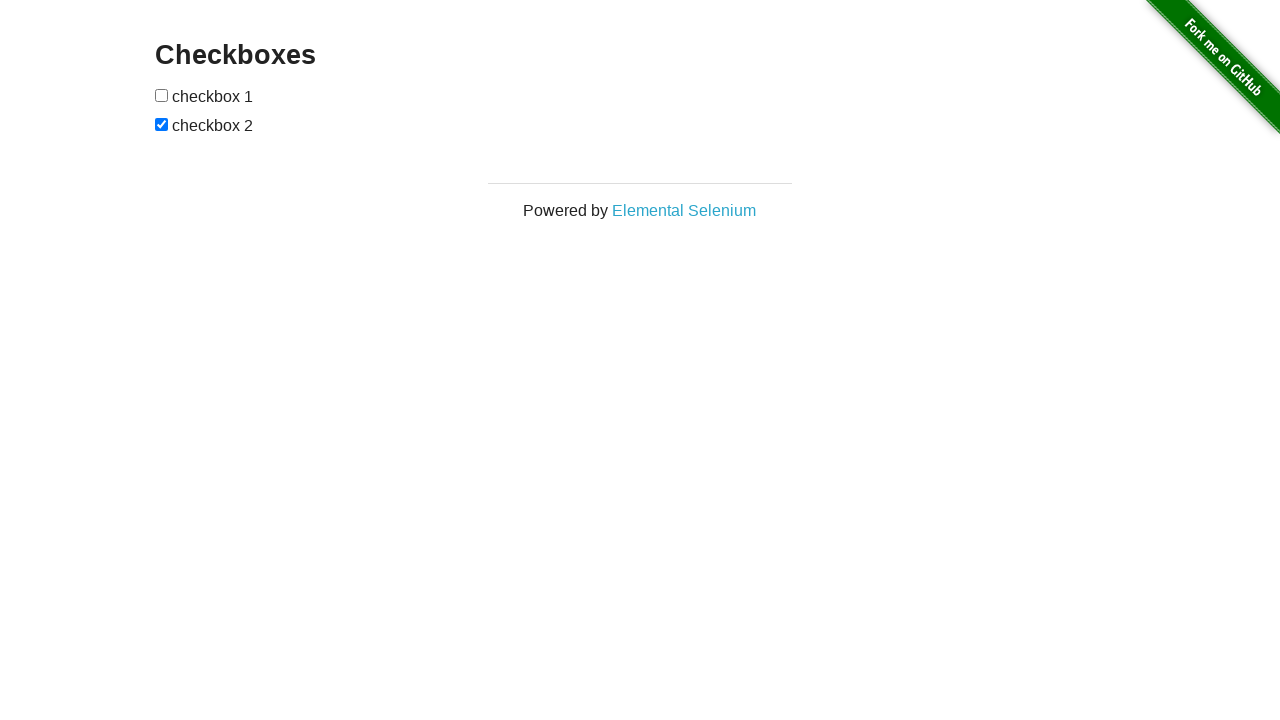

Checked initial checkbox state: False
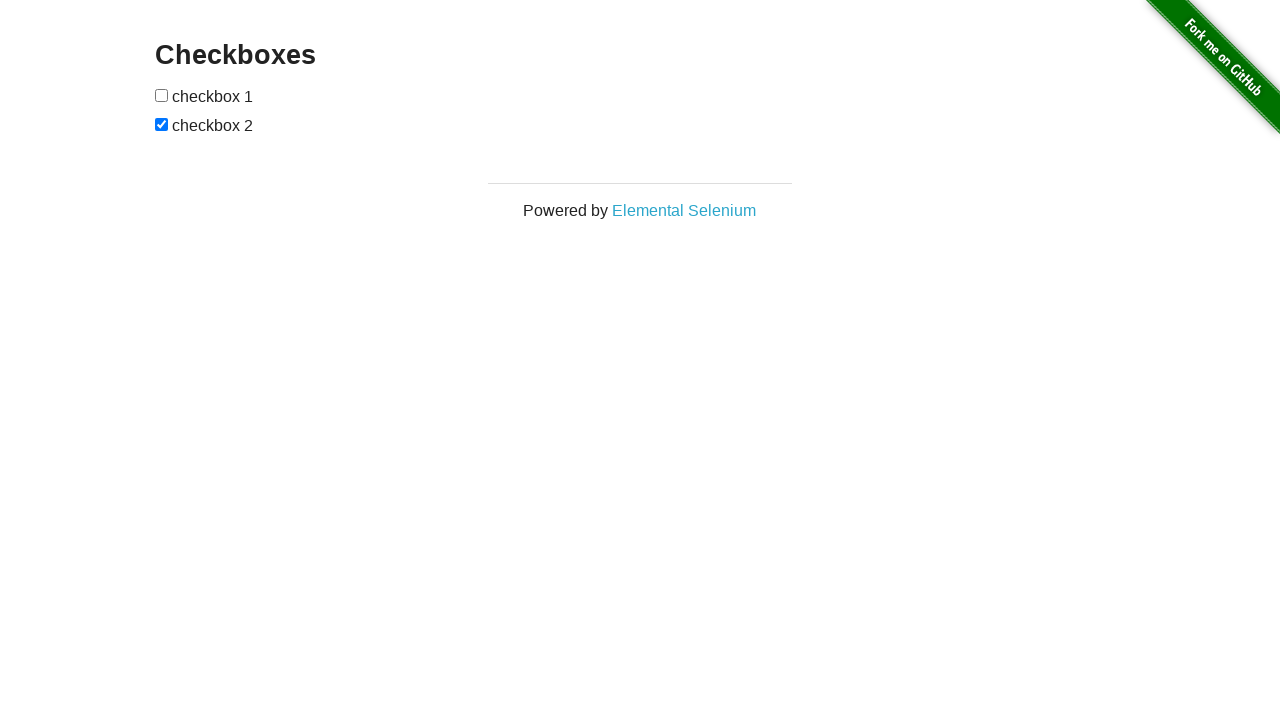

Clicked the checkbox to toggle its state at (162, 95) on input[type=checkbox] >> nth=0
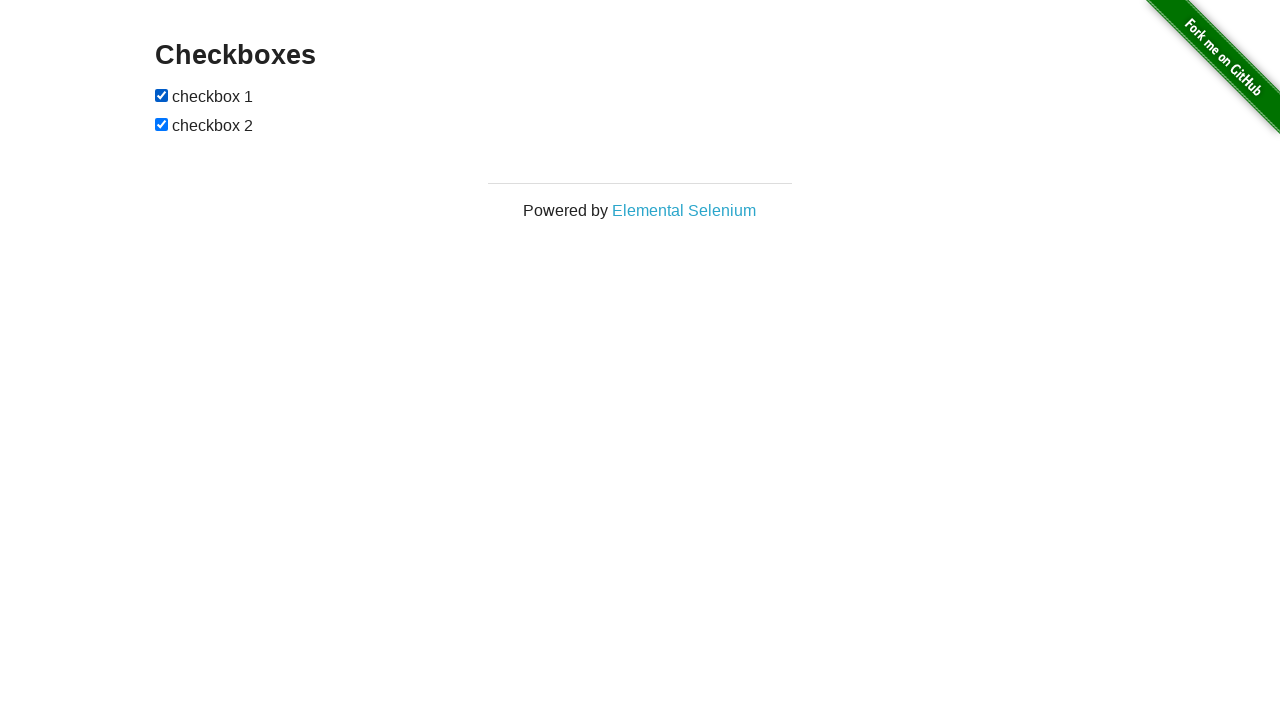

Verified checkbox was checked after toggle
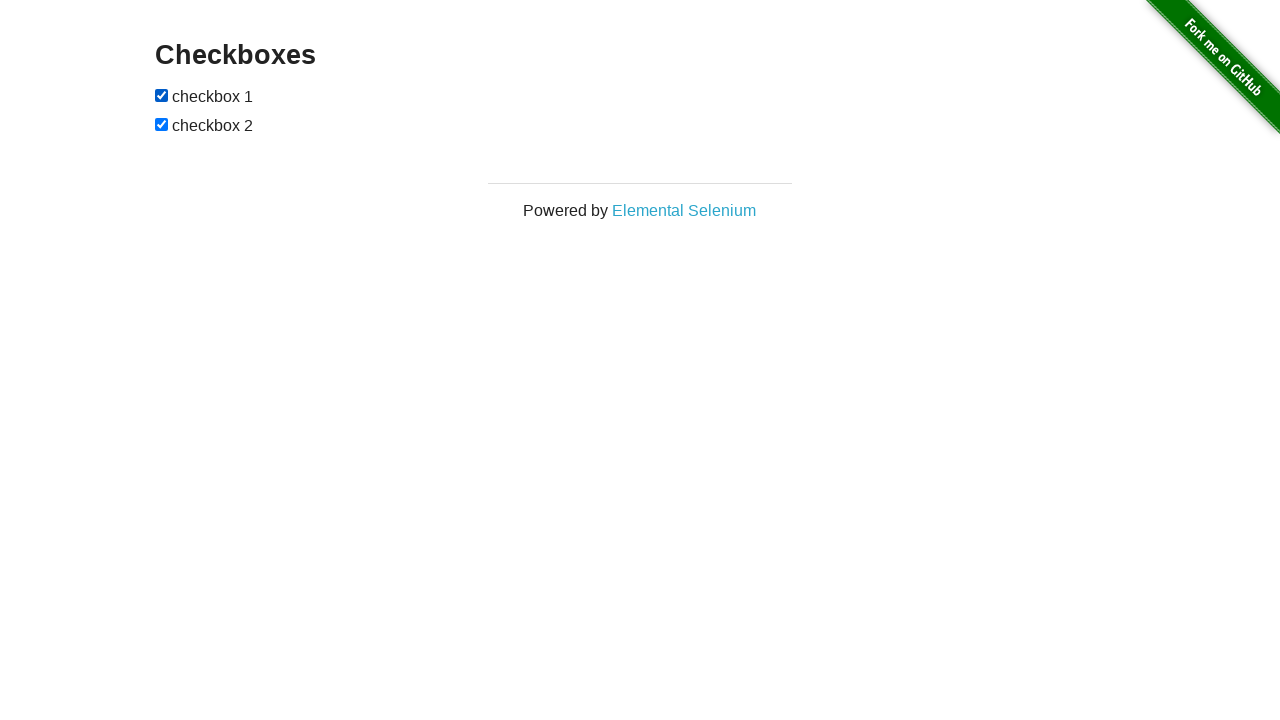

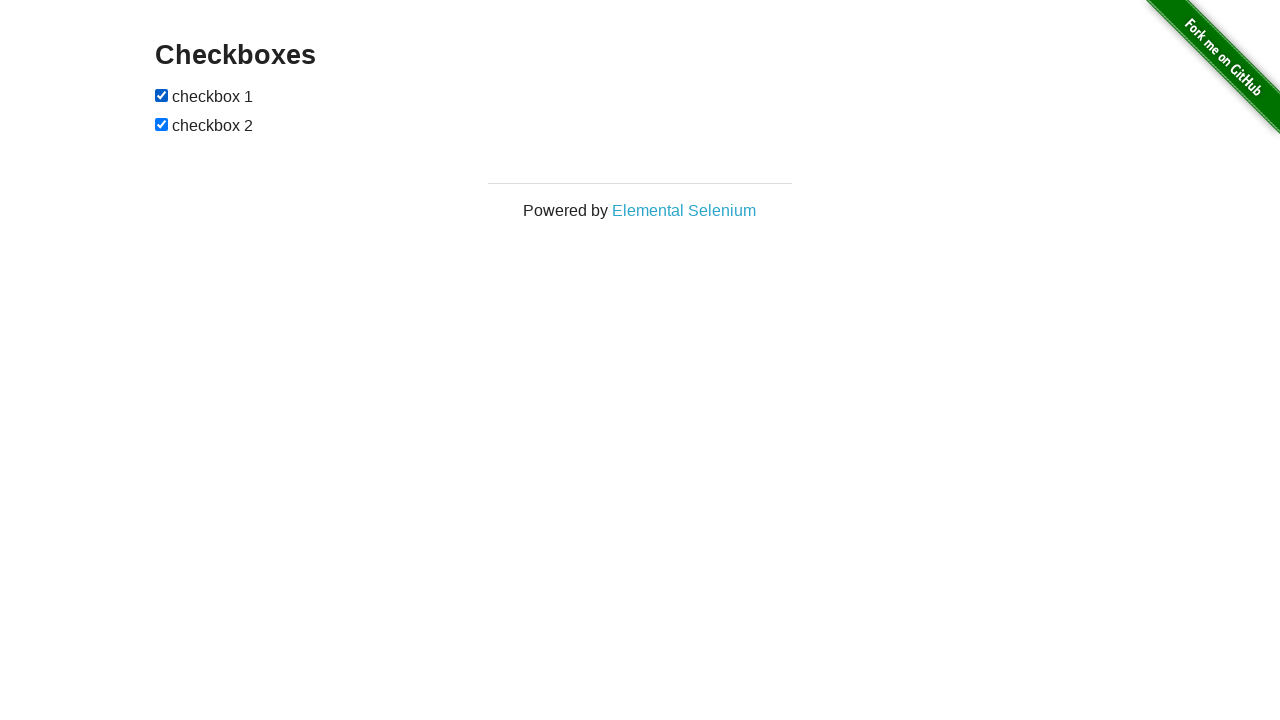